Tests a user registration form by filling in name, surname, email, and age fields, then submitting the form by clicking the print/submit button.

Starting URL: https://web-actividad-4.netlify.app/

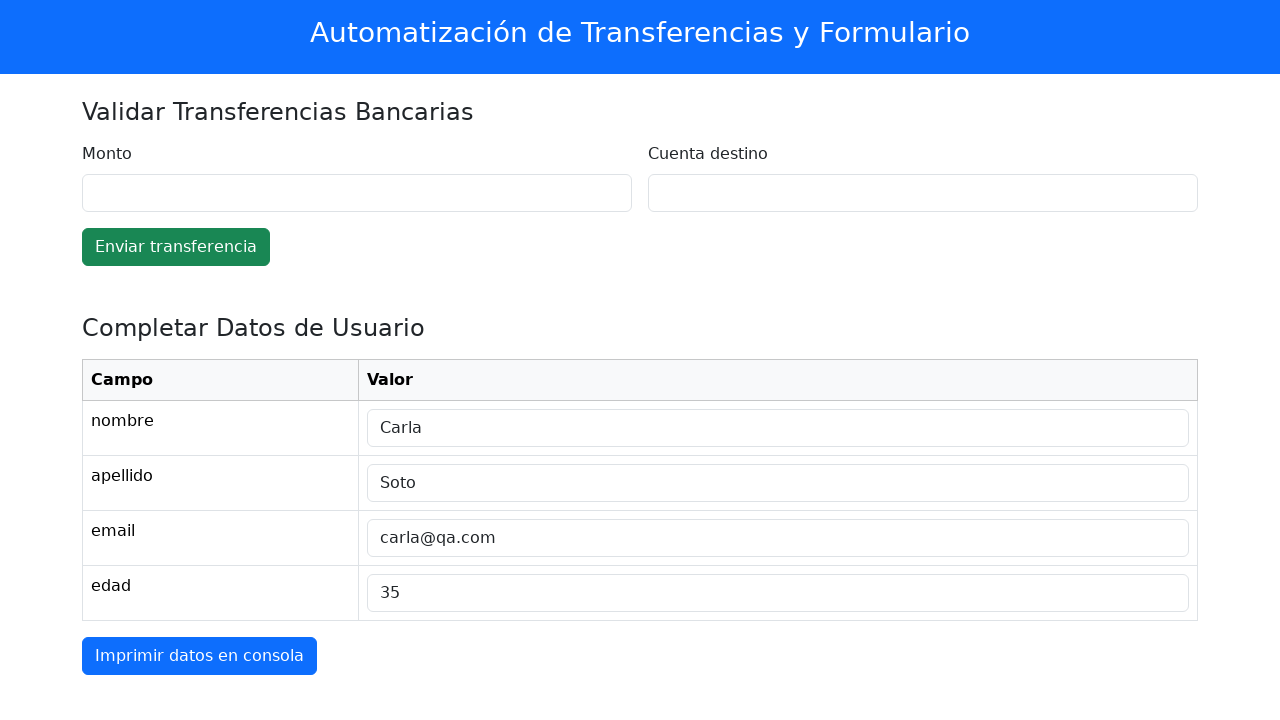

Waited for name input field to be visible
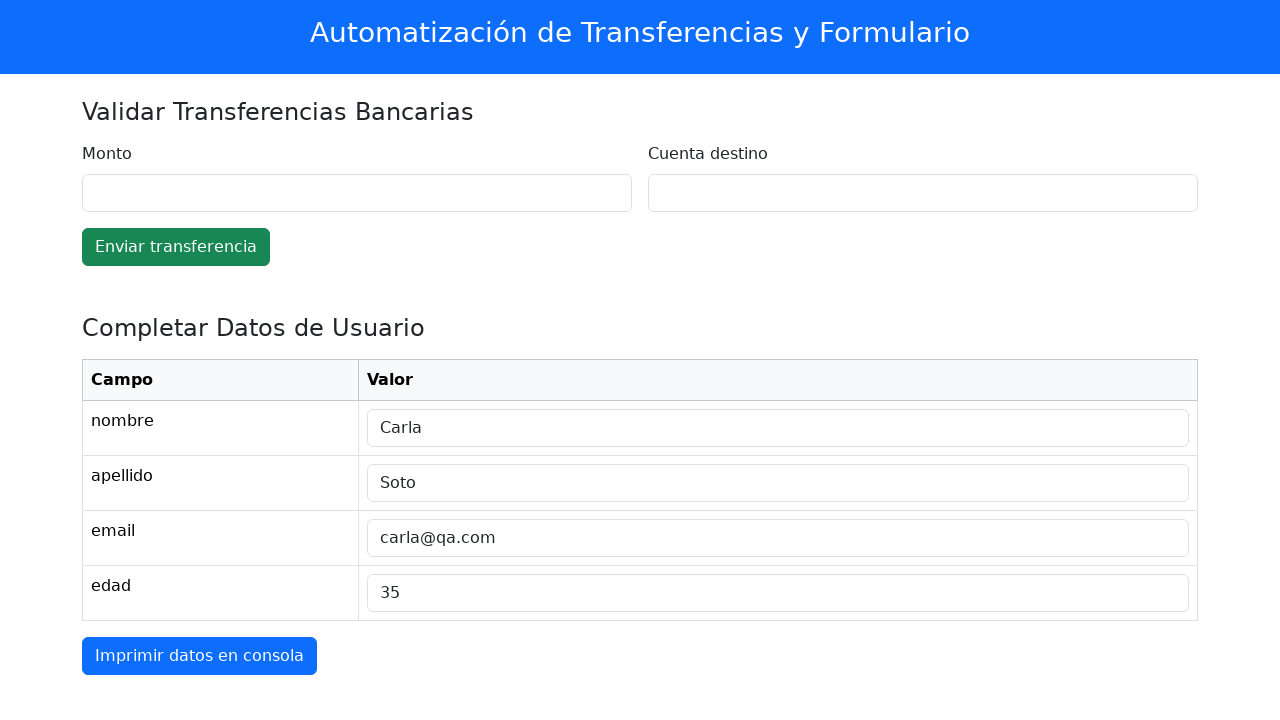

Filled name field with 'Carlos' on #tabla-datos tr:nth-of-type(1) td:nth-of-type(2) input
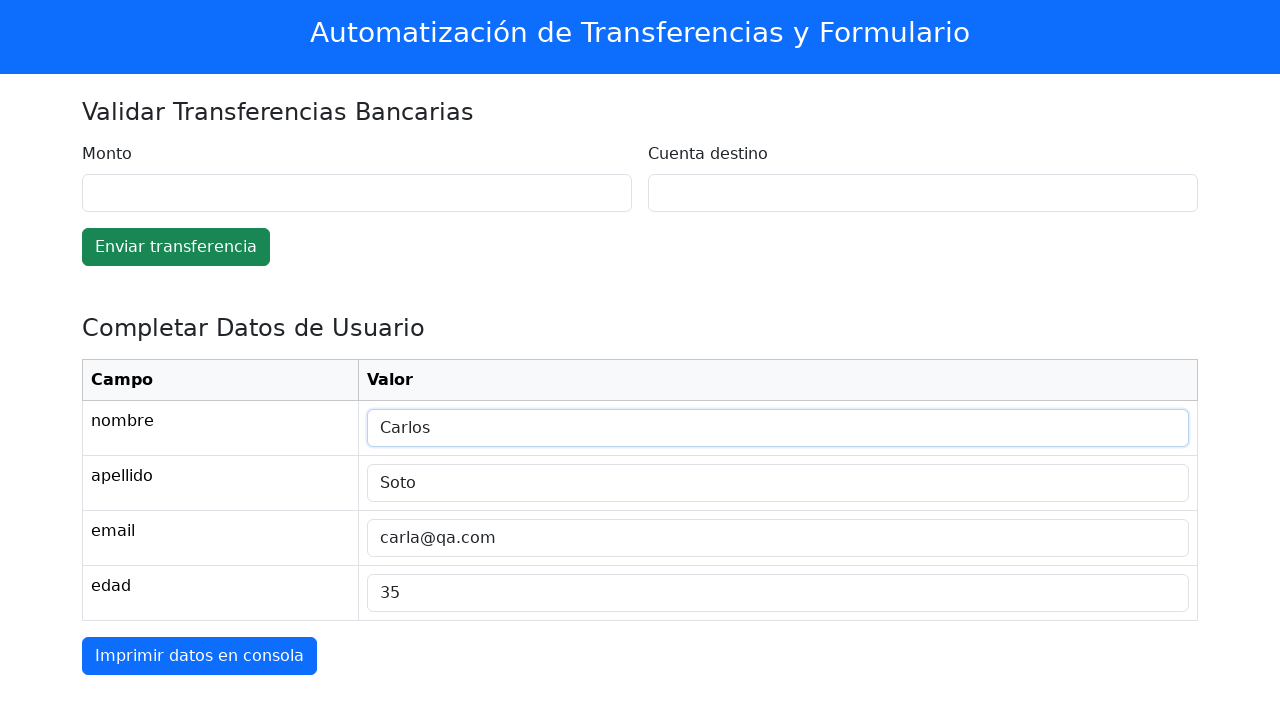

Filled surname field with 'Martinez' on #tabla-datos tr:nth-of-type(2) td:nth-of-type(2) input
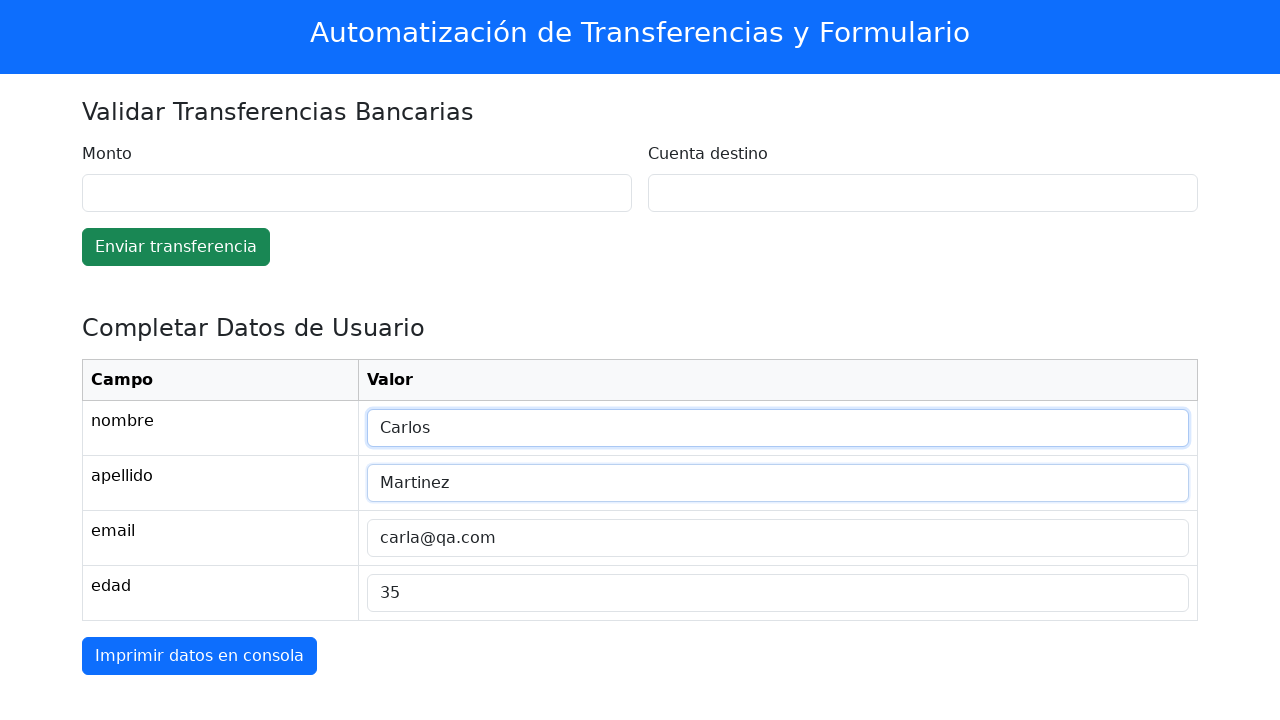

Filled email field with 'carlos.martinez@example.com' on #tabla-datos tr:nth-of-type(3) td:nth-of-type(2) input
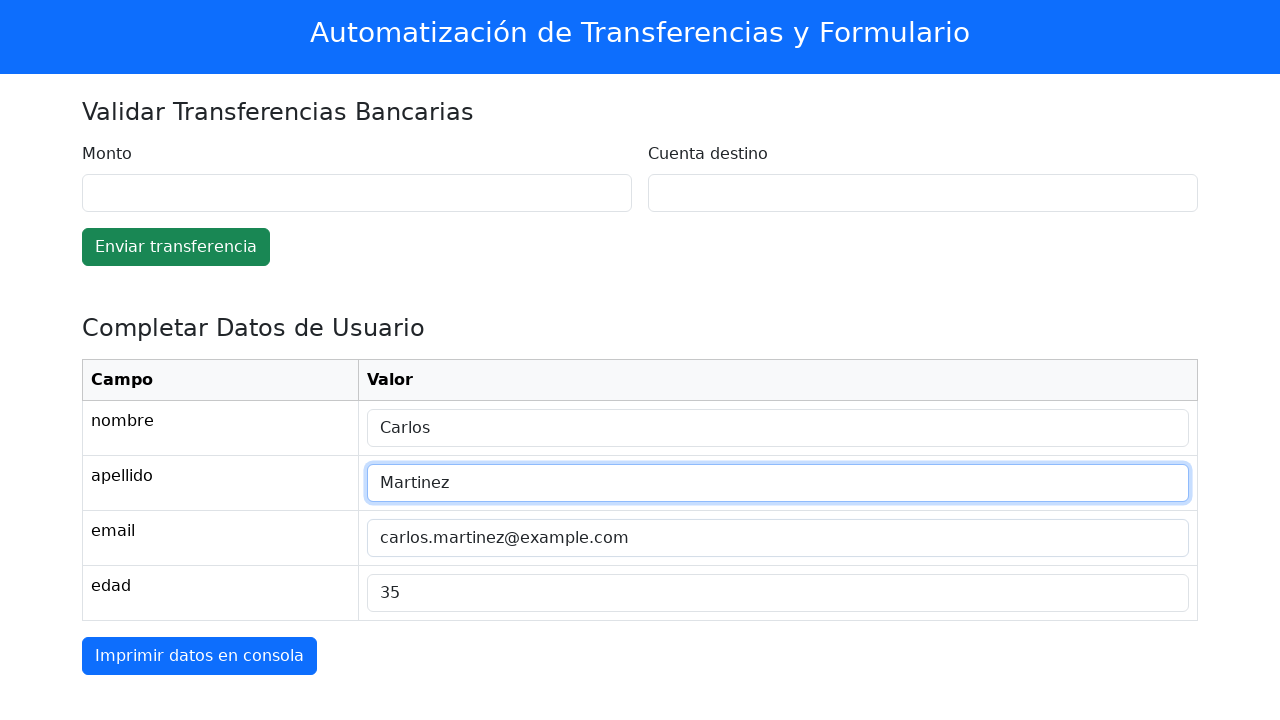

Filled age field with '28' on #tabla-datos tr:nth-of-type(4) td:nth-of-type(2) input
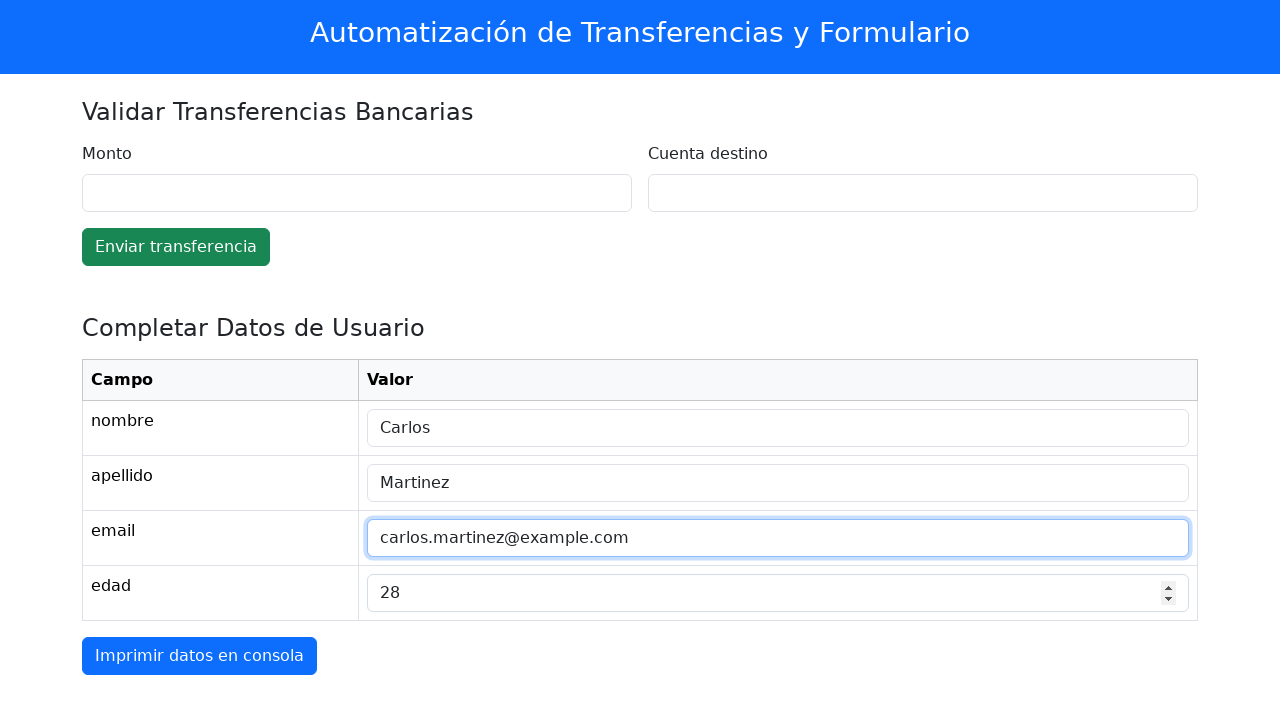

Clicked submit/print button to submit the form at (200, 656) on #btn-imprimir-datos
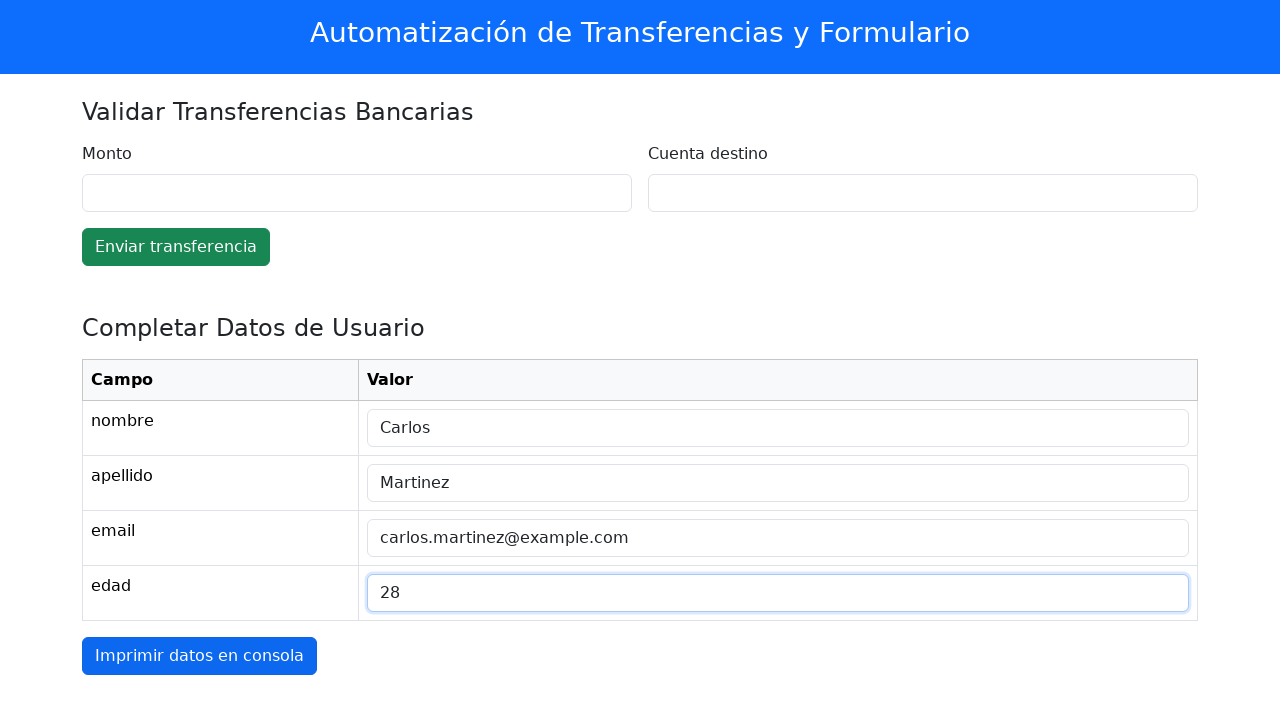

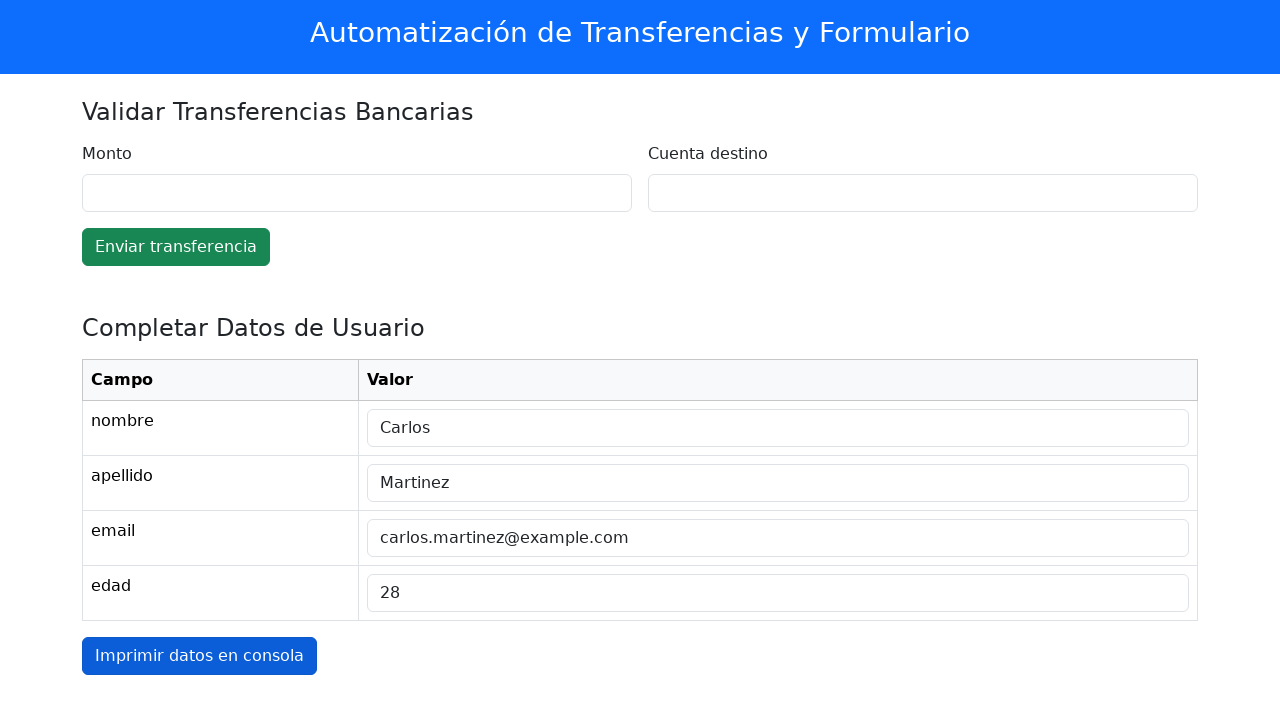